Tests clearing the completed state of all items by checking and then unchecking the toggle all checkbox.

Starting URL: https://demo.playwright.dev/todomvc

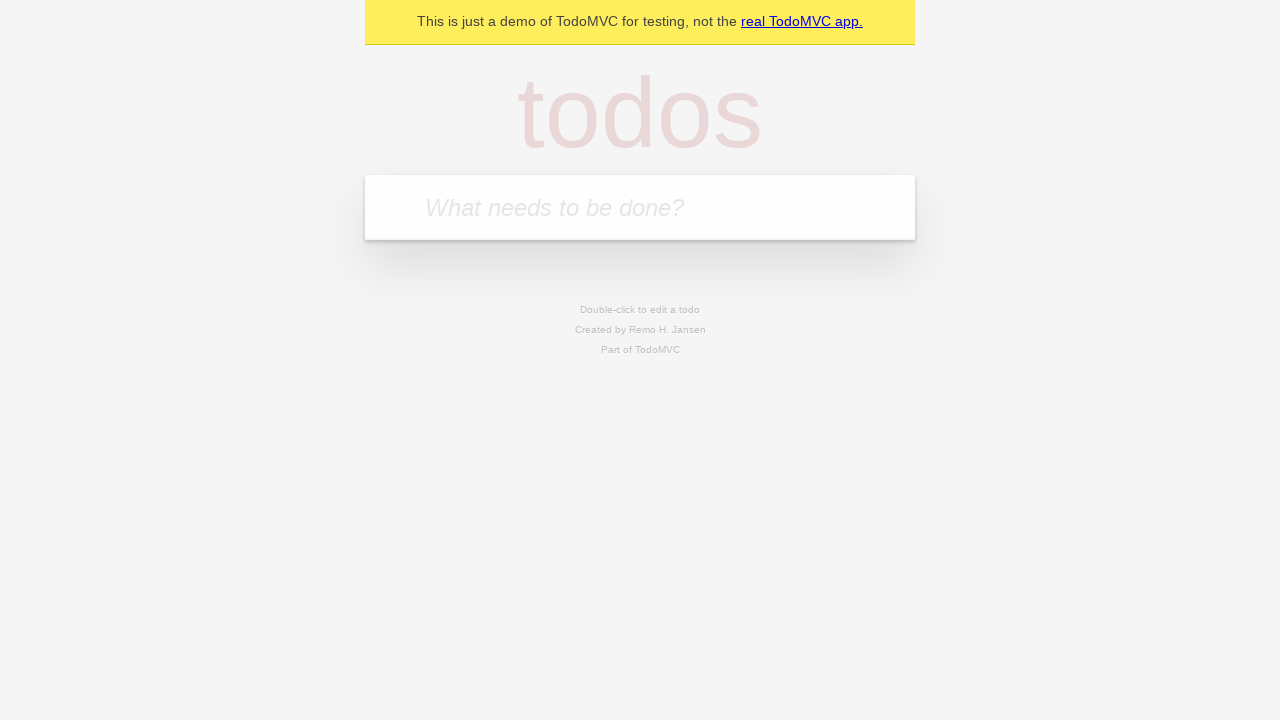

Navigated to TodoMVC demo page
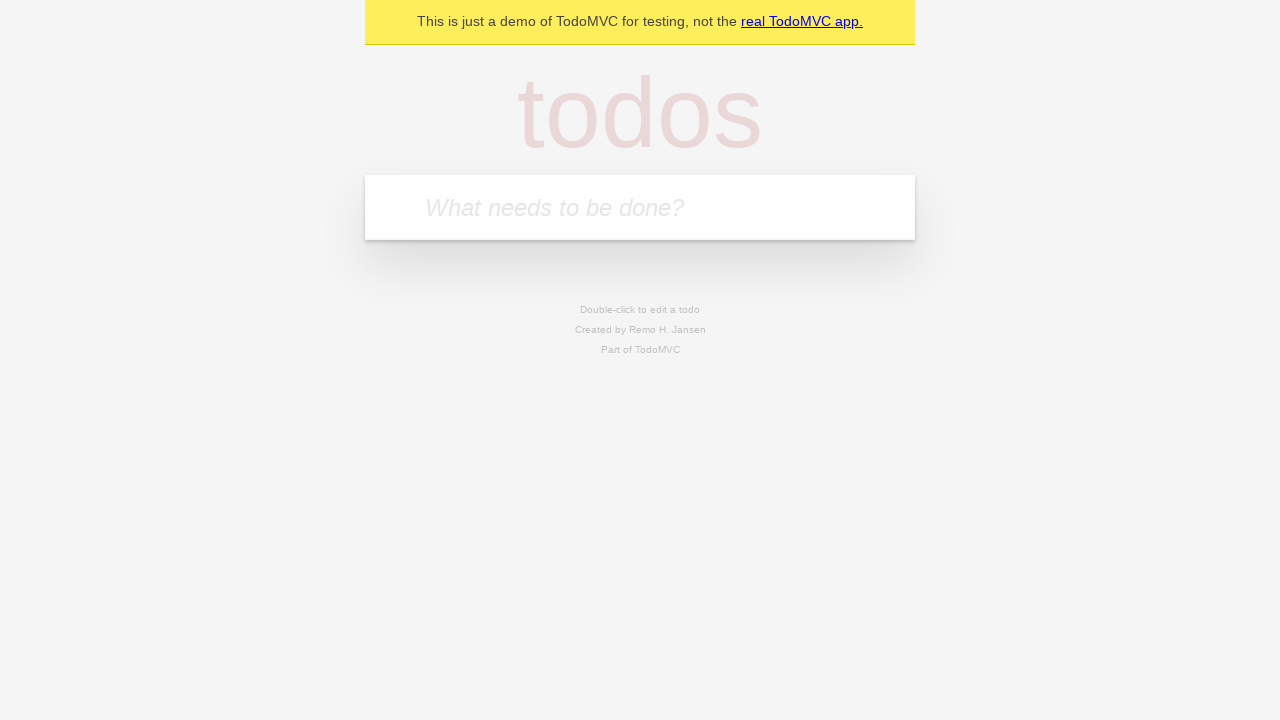

Located the new todo input field
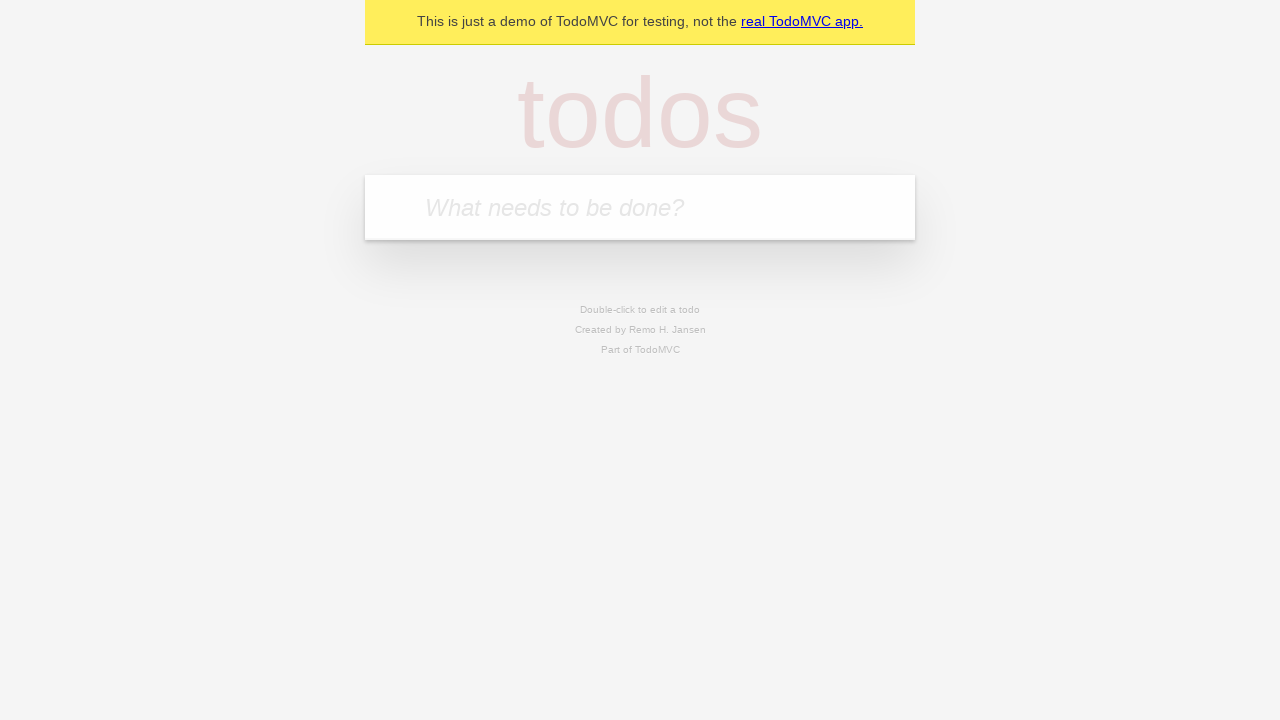

Filled todo input with 'buy some cheese' on internal:attr=[placeholder="What needs to be done?"i]
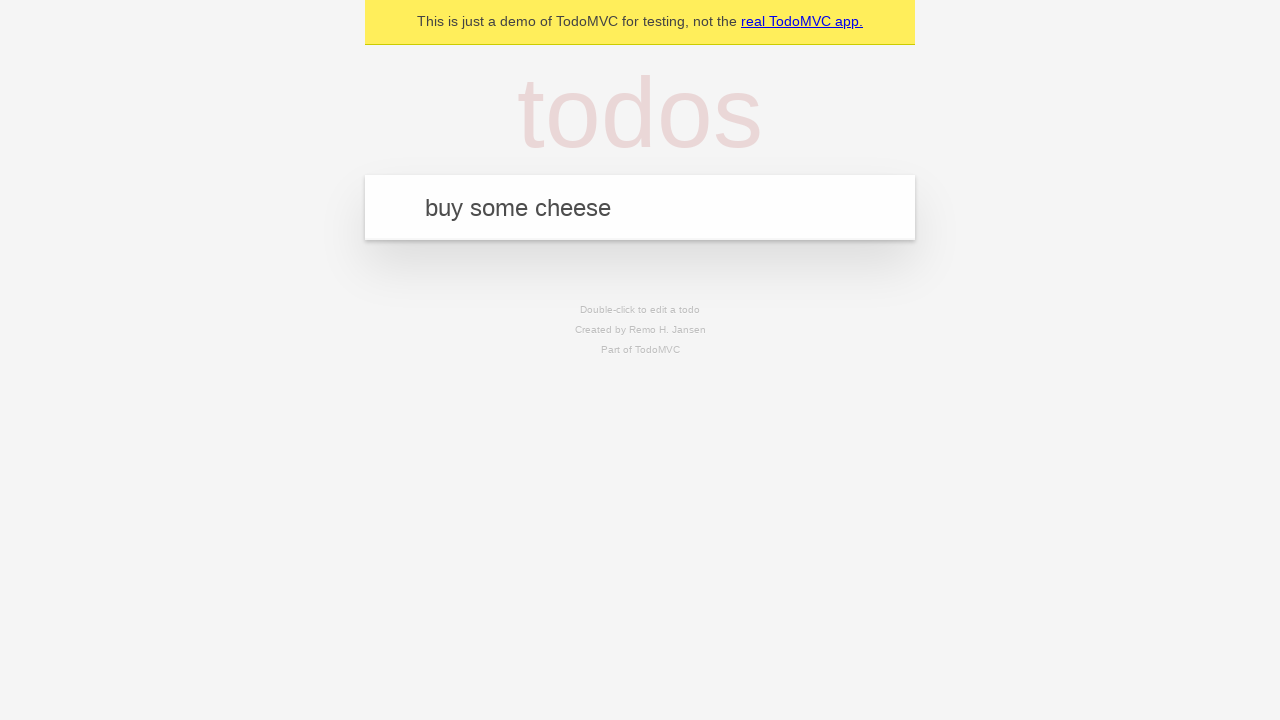

Pressed Enter to create todo item 'buy some cheese' on internal:attr=[placeholder="What needs to be done?"i]
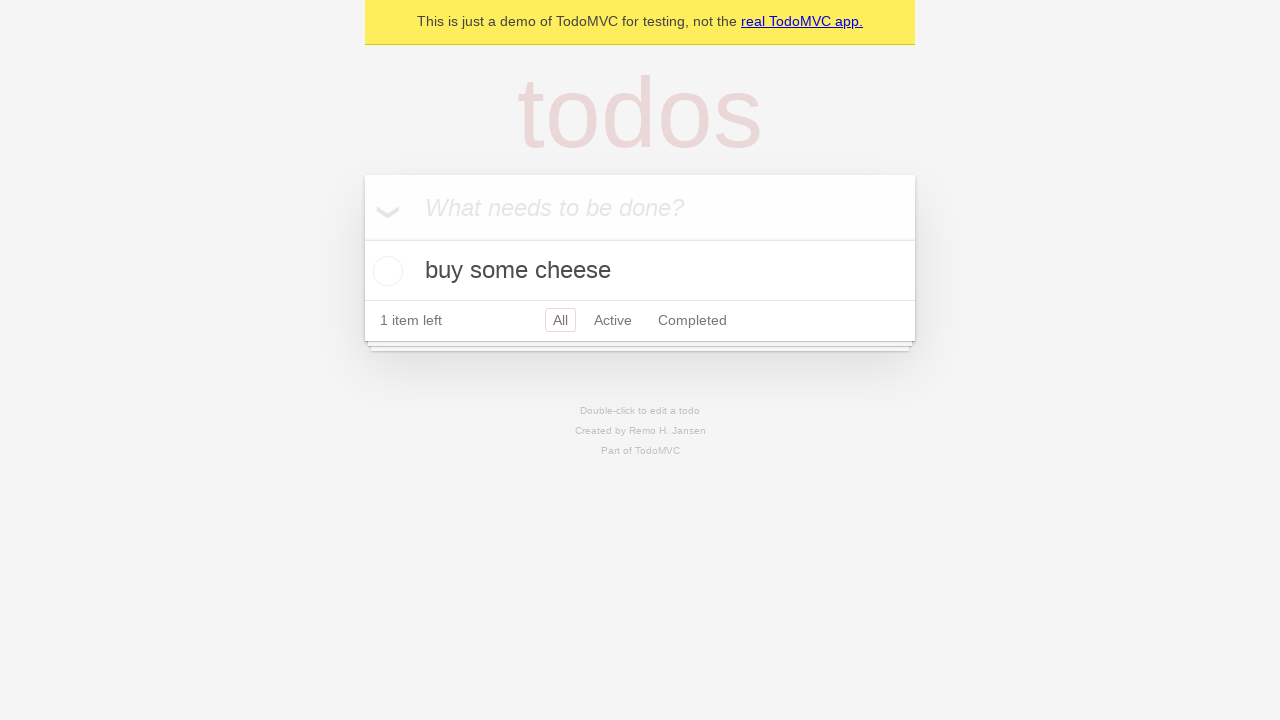

Filled todo input with 'feed the cat' on internal:attr=[placeholder="What needs to be done?"i]
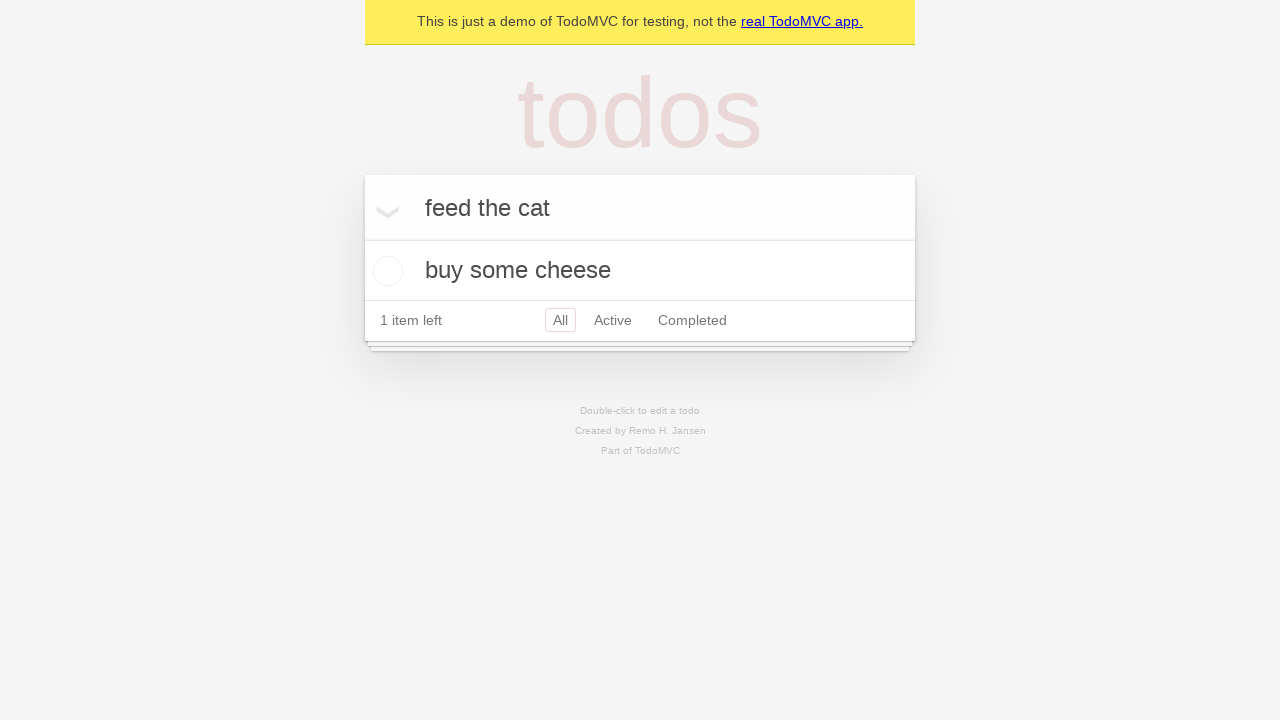

Pressed Enter to create todo item 'feed the cat' on internal:attr=[placeholder="What needs to be done?"i]
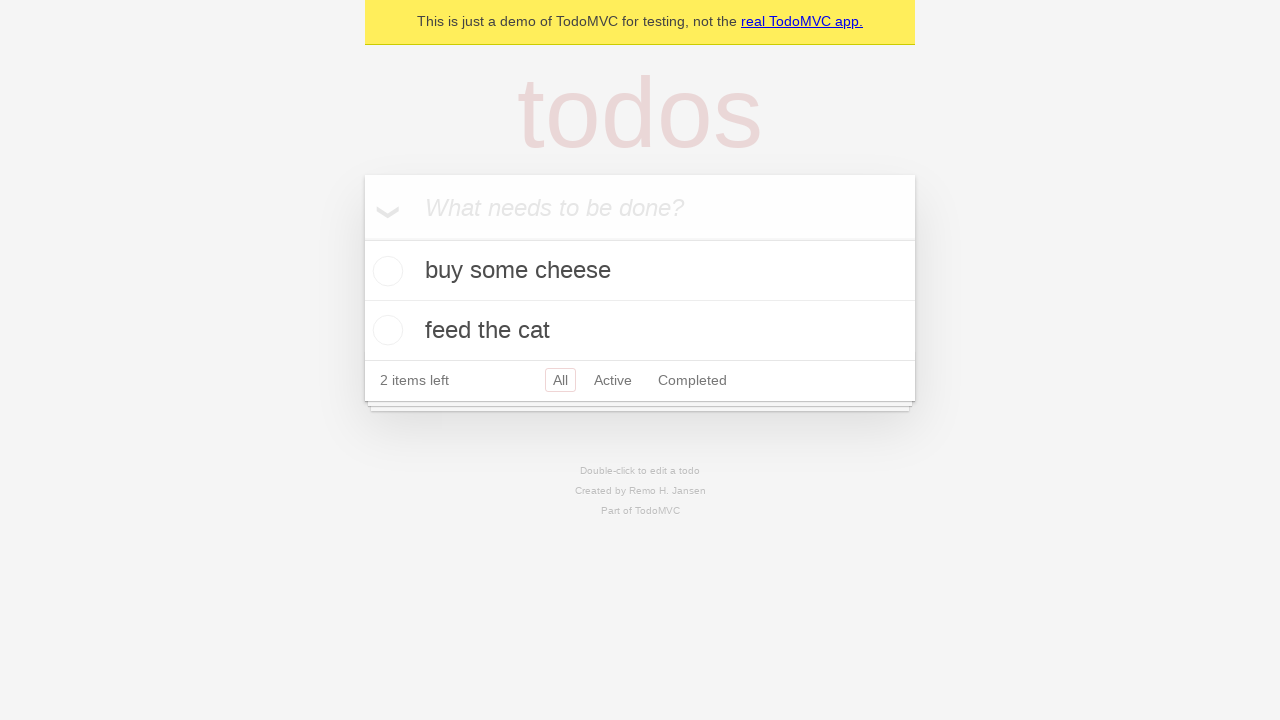

Filled todo input with 'book a doctors appointment' on internal:attr=[placeholder="What needs to be done?"i]
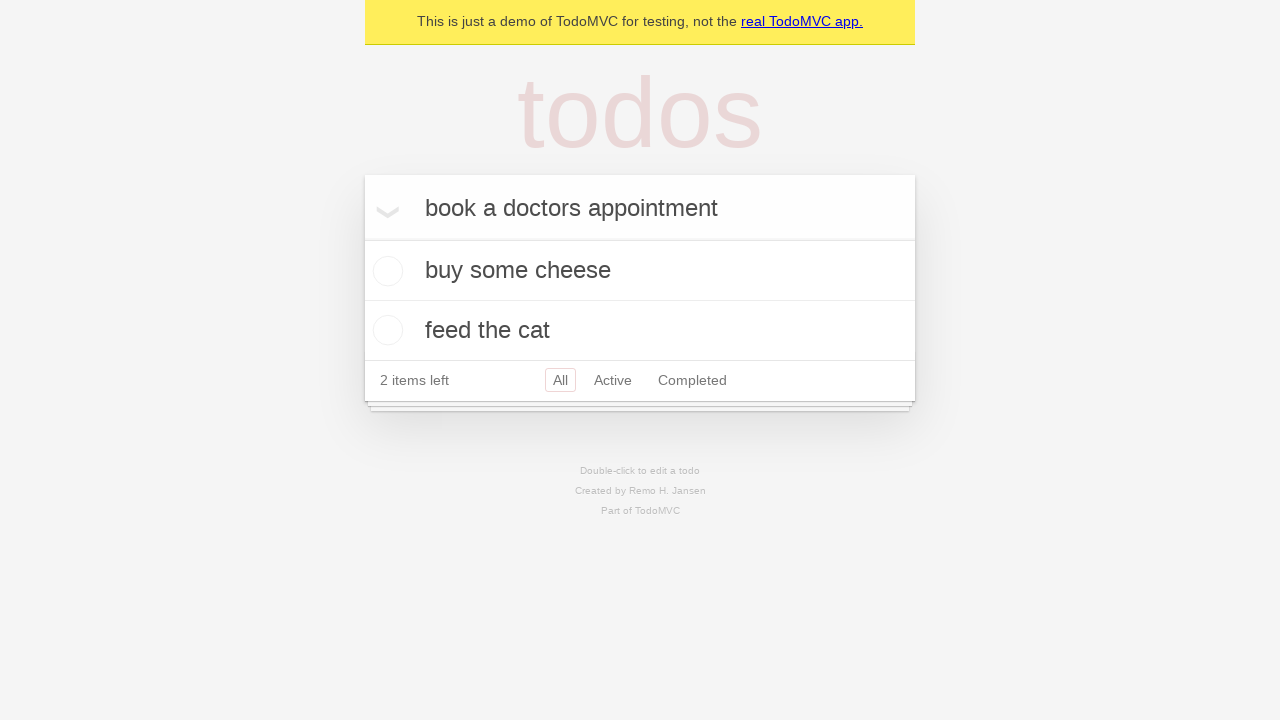

Pressed Enter to create todo item 'book a doctors appointment' on internal:attr=[placeholder="What needs to be done?"i]
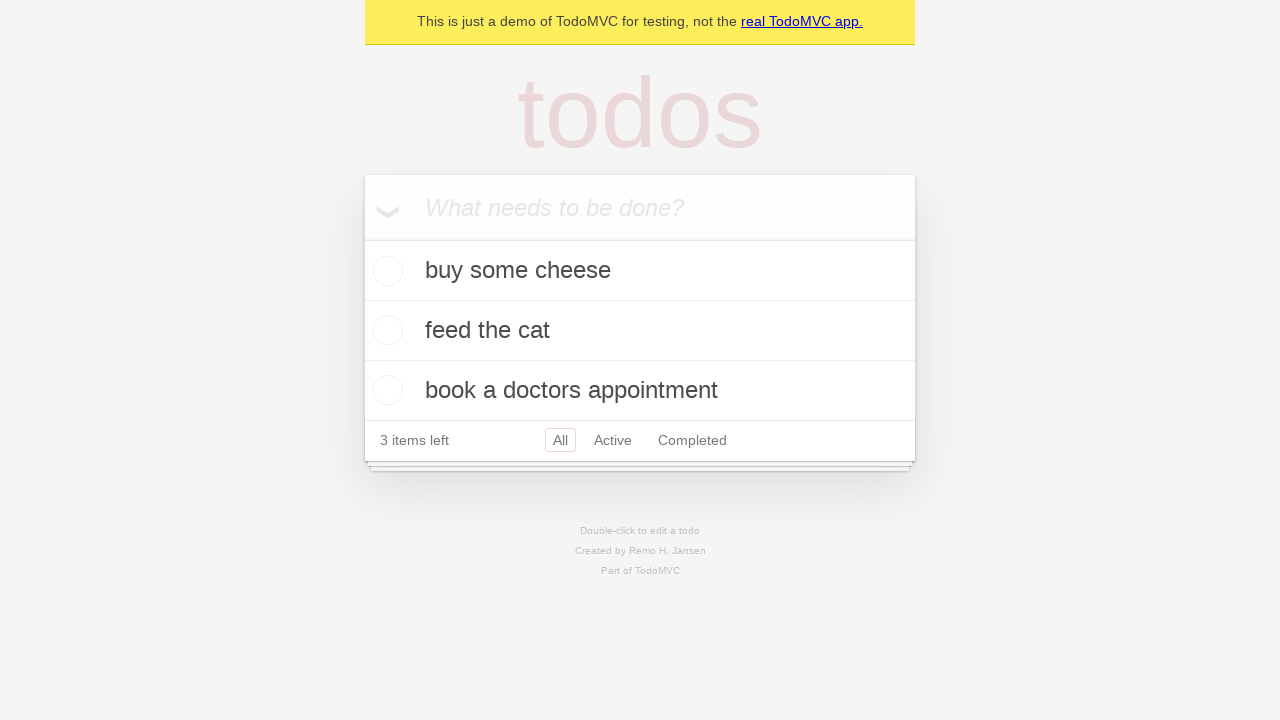

Located the toggle all checkbox
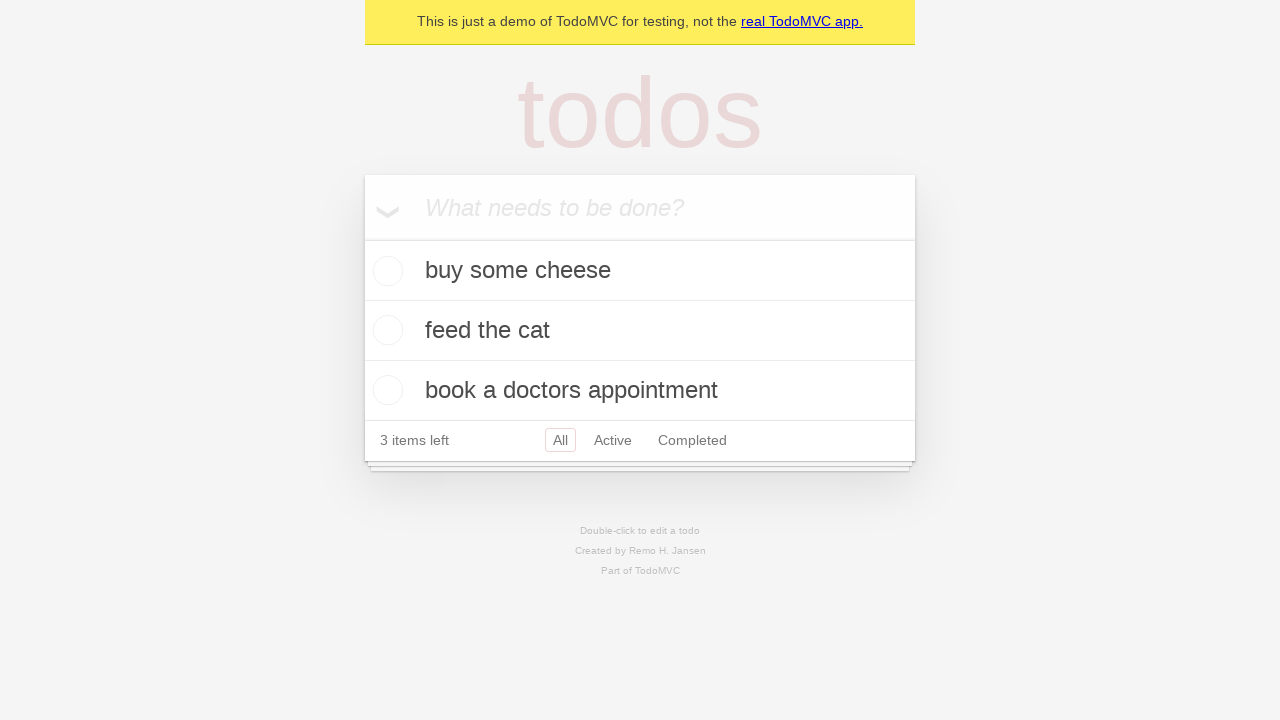

Checked the toggle all checkbox to mark all items as complete at (362, 238) on internal:label="Mark all as complete"i
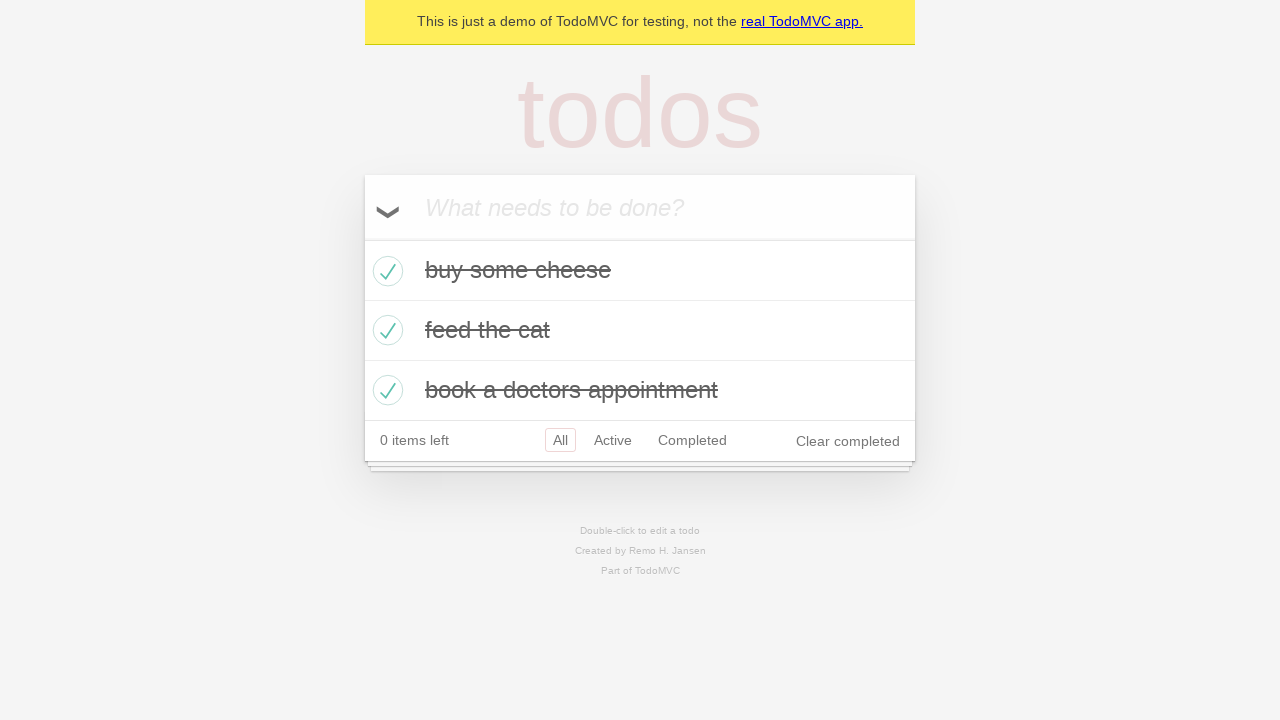

Unchecked the toggle all checkbox to clear completed state of all items at (362, 238) on internal:label="Mark all as complete"i
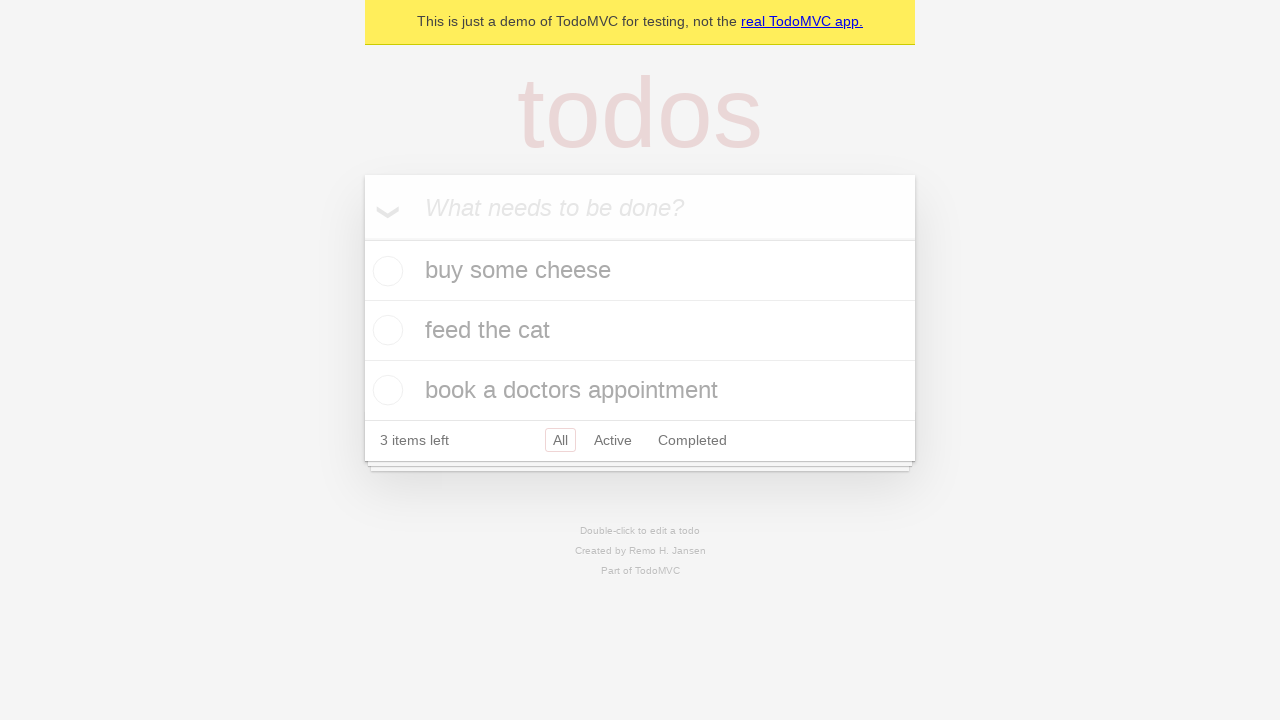

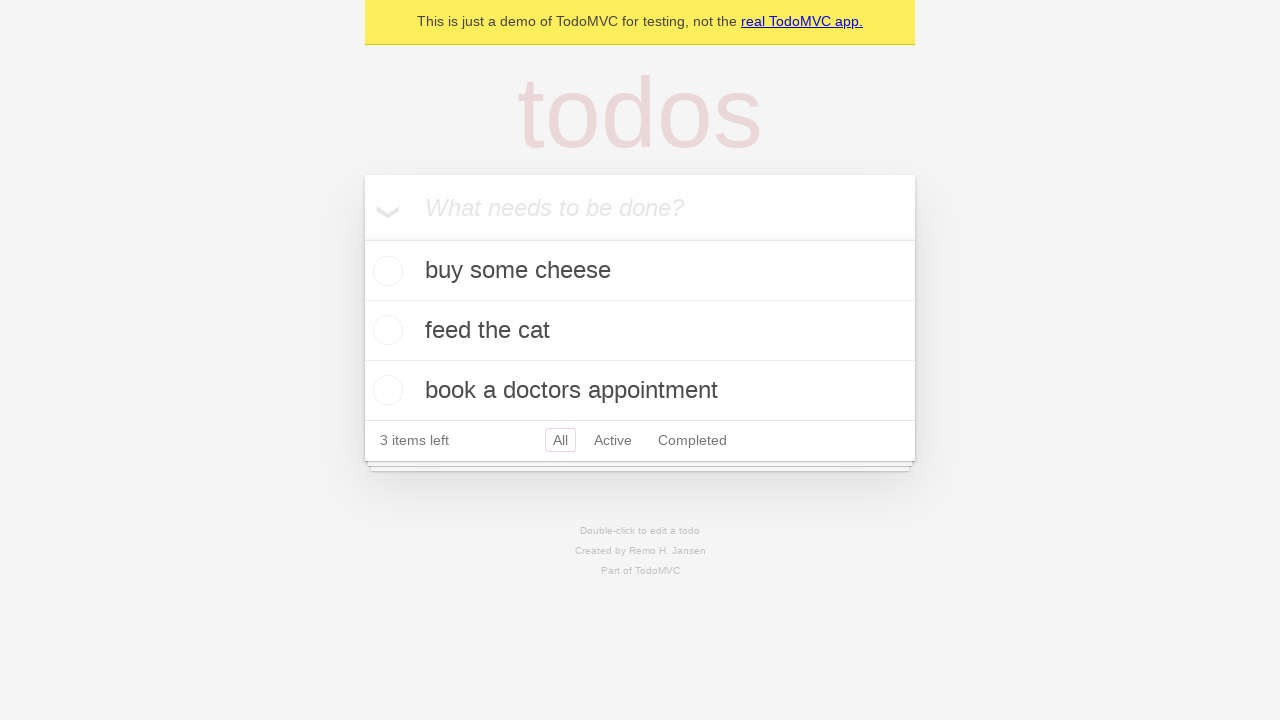